Tests file download functionality by clicking the download button on the DemoQA upload-download page and verifying a file download is initiated.

Starting URL: https://demoqa.com/upload-download

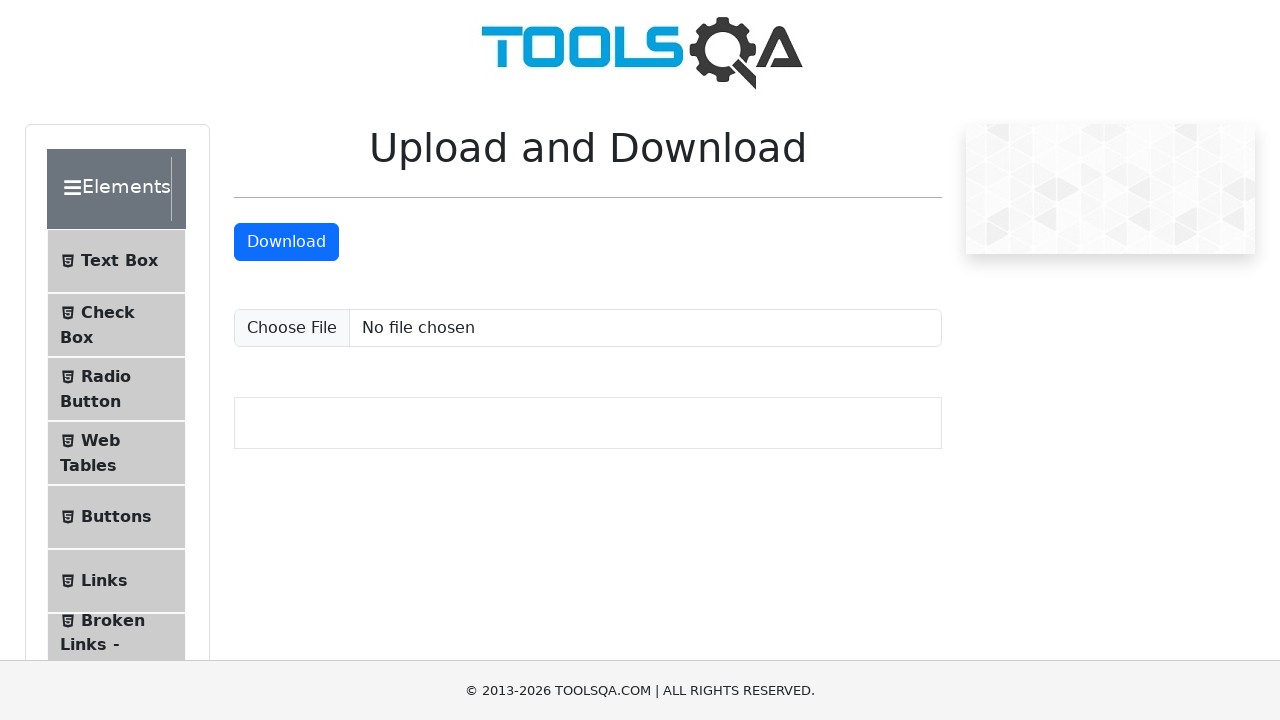

Navigated to DemoQA upload-download page
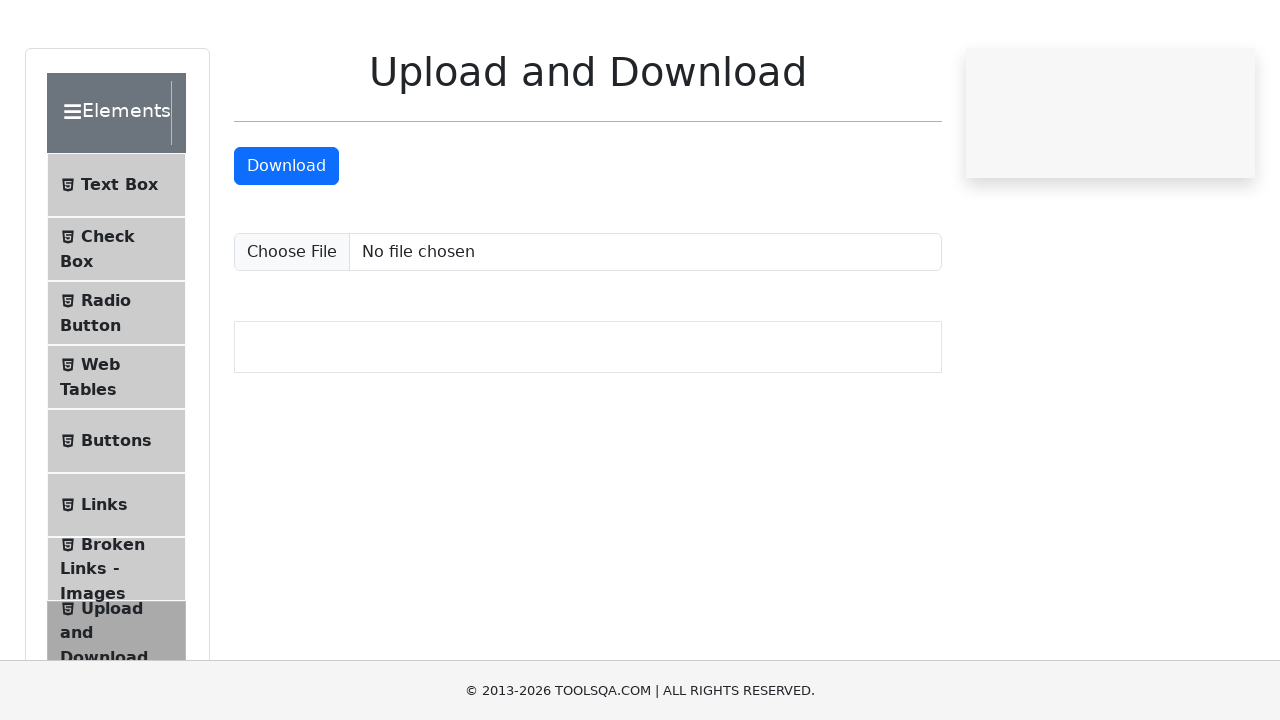

Clicked the download button at (286, 242) on #downloadButton
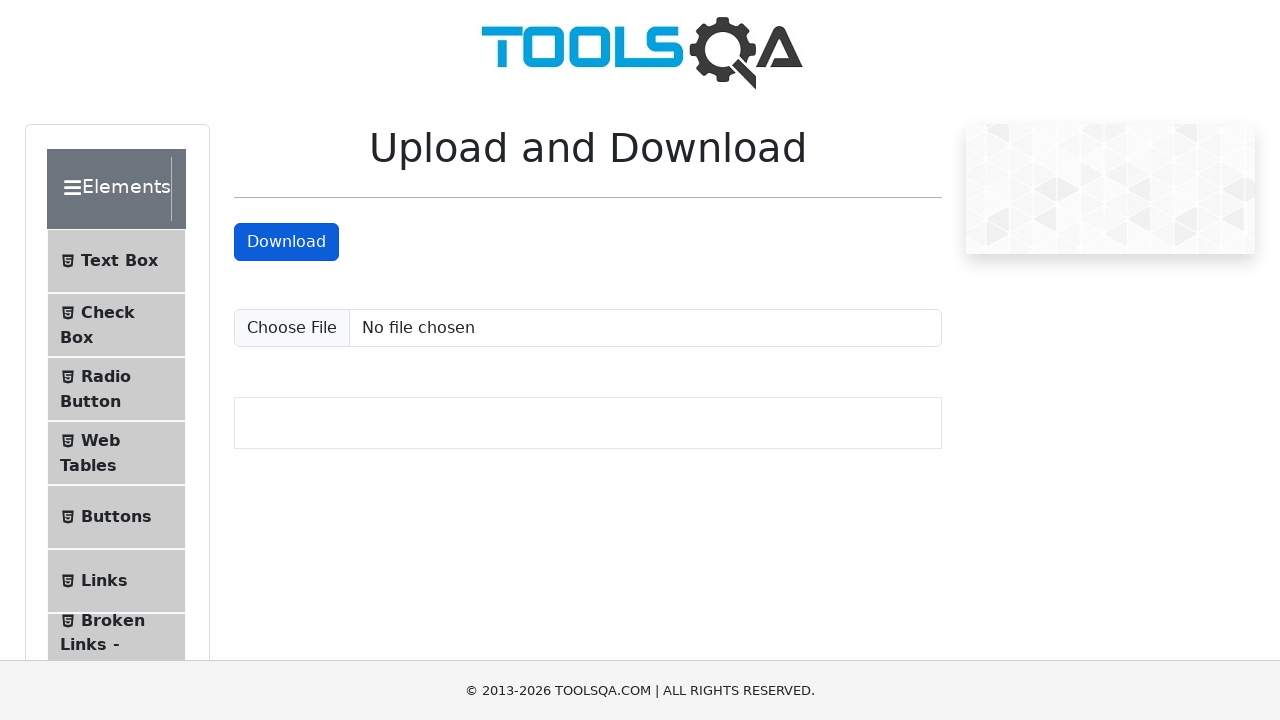

Download initiated and captured by expect_download handler at (286, 242) on #downloadButton
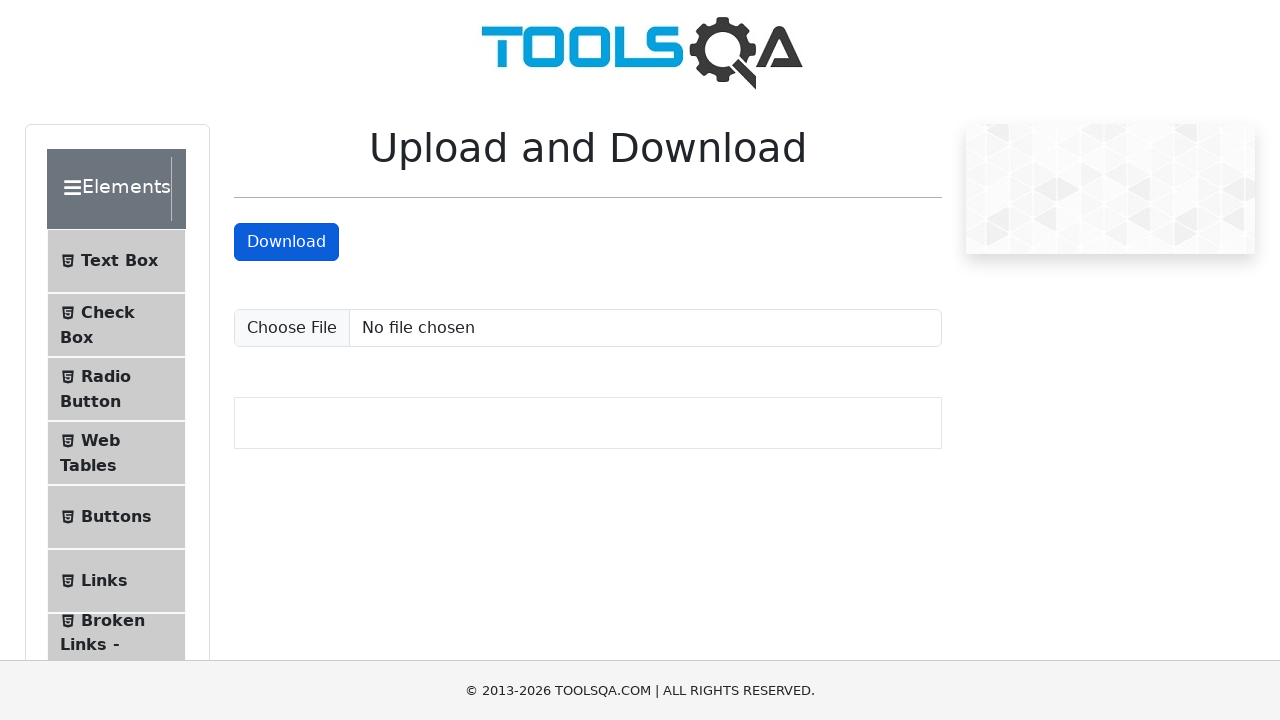

Retrieved download object
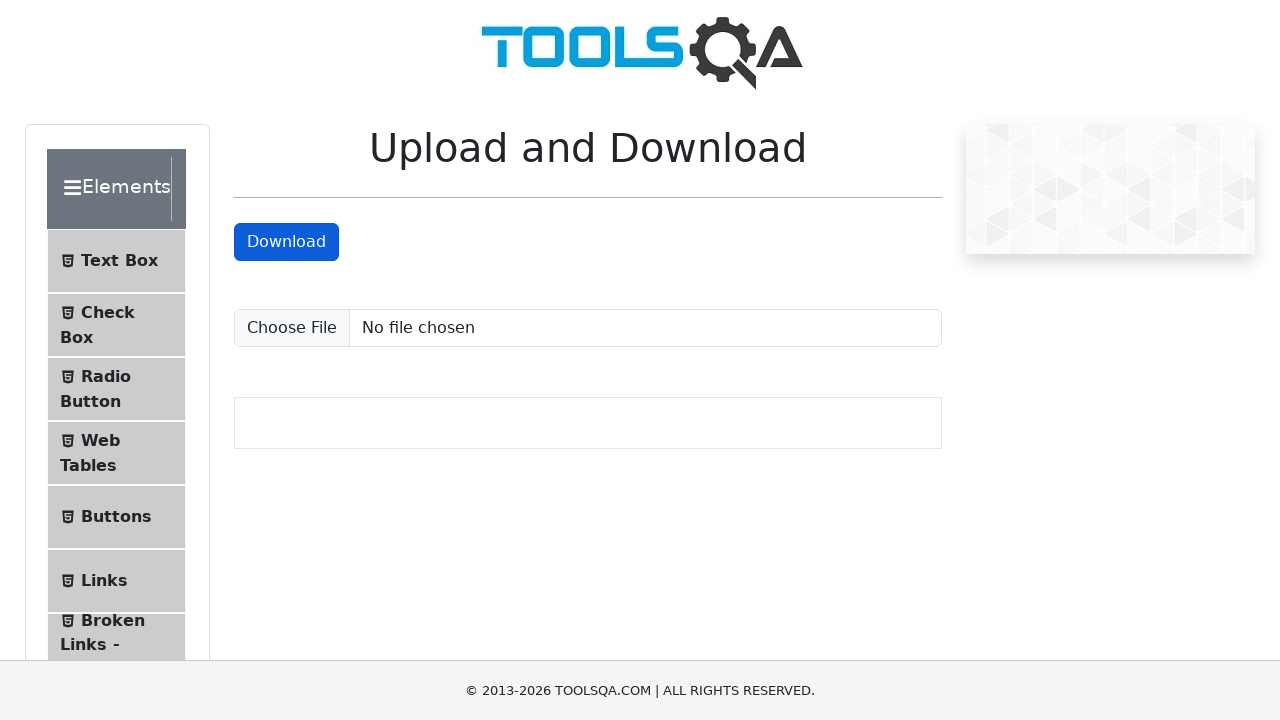

Verified downloaded file name is 'sampleFile.jpeg'
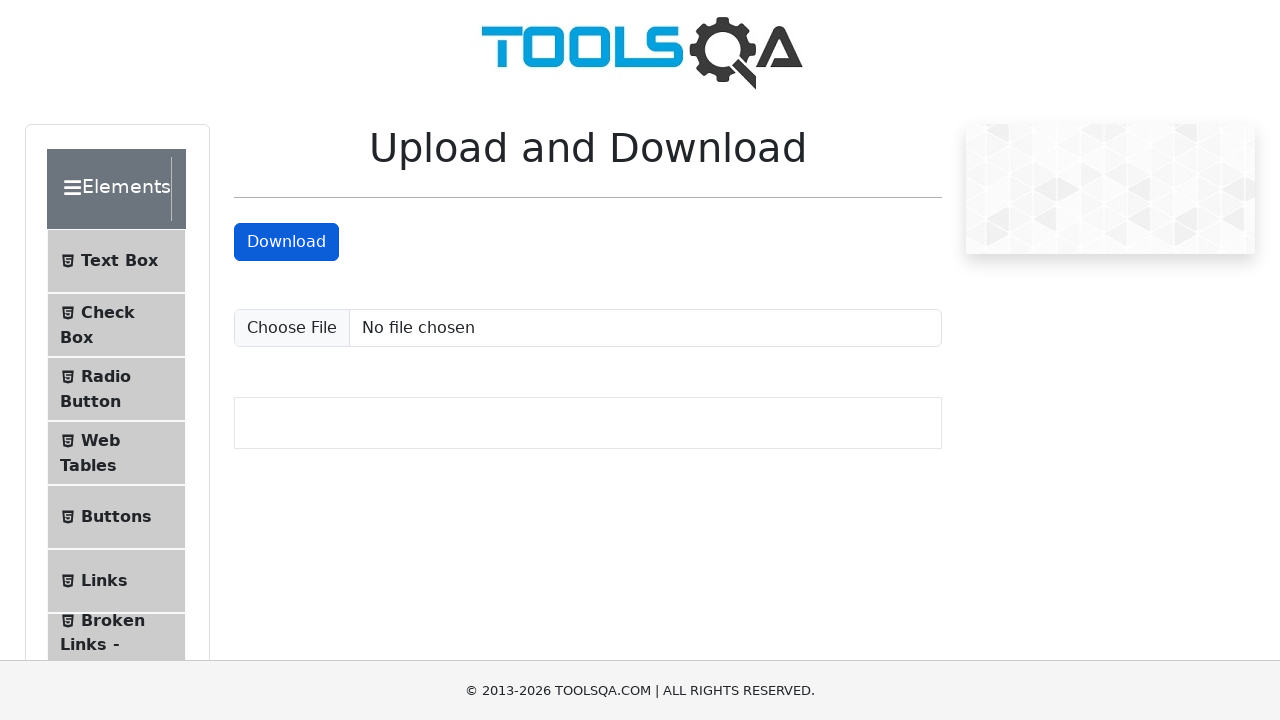

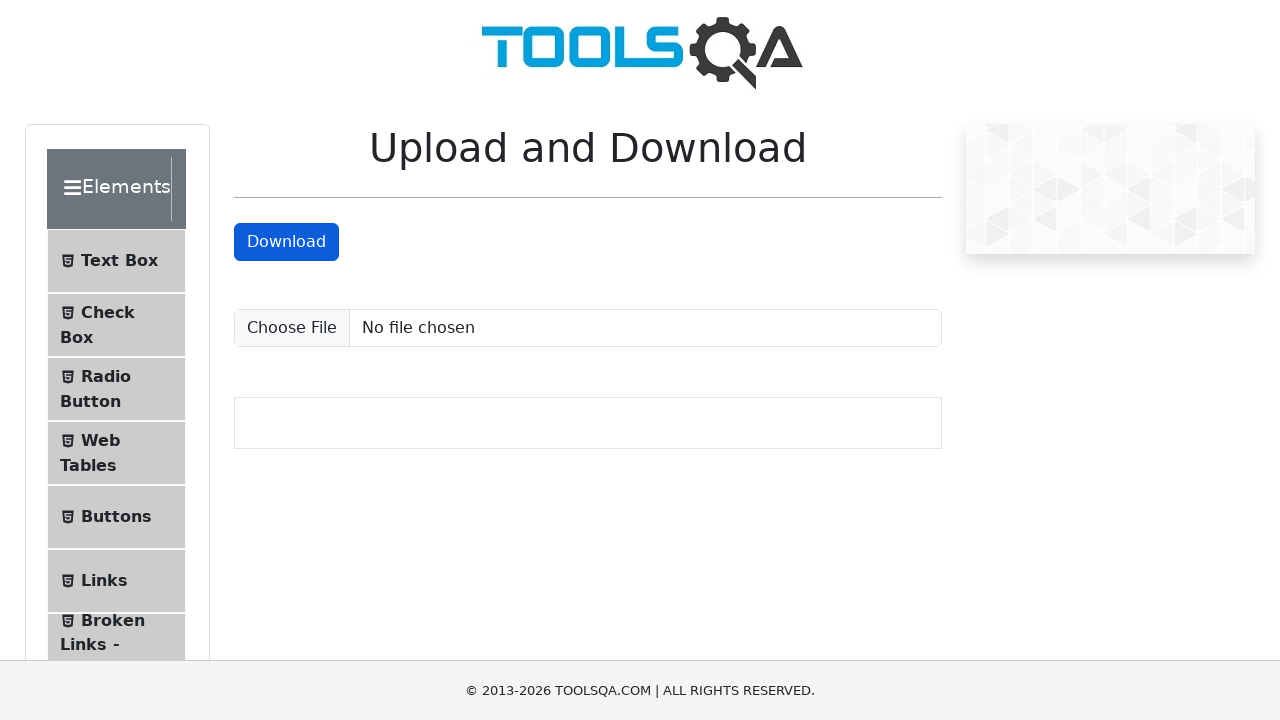